Tests radio button functionality on a demo QA site by checking the "Yes" radio button and verifying it is selected and displays the correct success text.

Starting URL: https://demoqa.com/radio-button

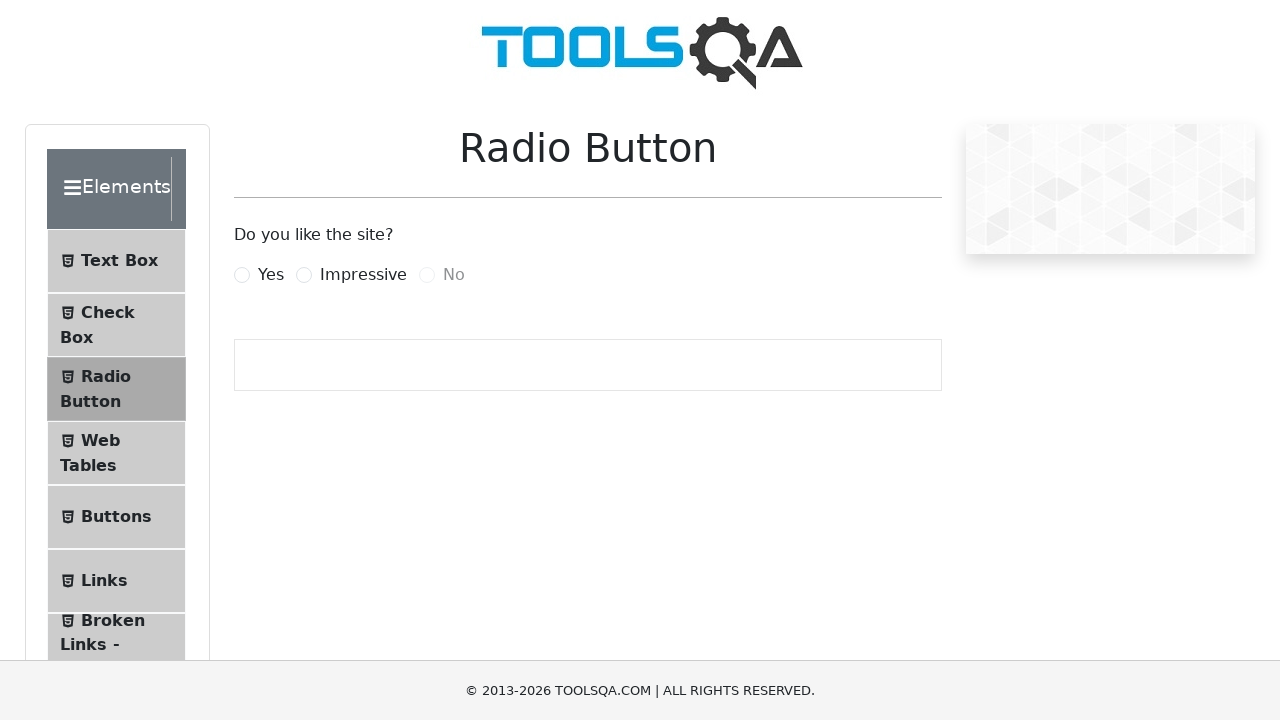

Checked the 'Yes' radio button at (242, 275) on #yesRadio
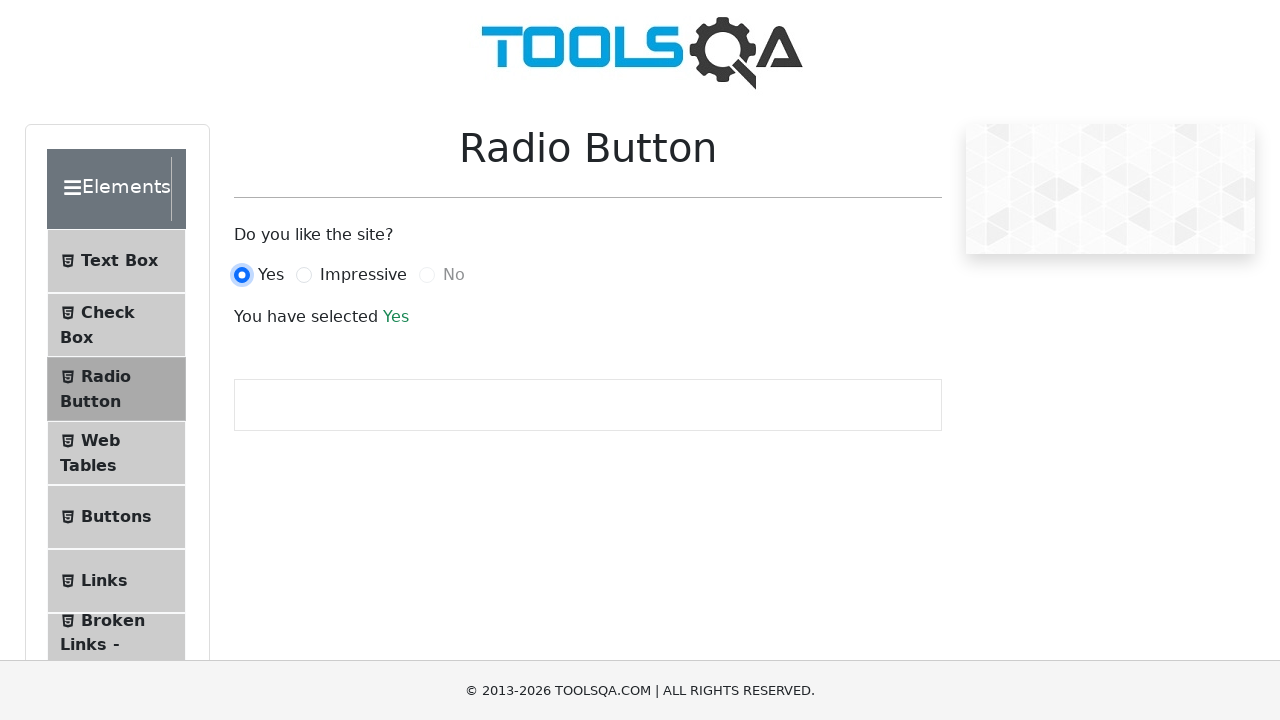

Verified that the 'Yes' radio button is checked
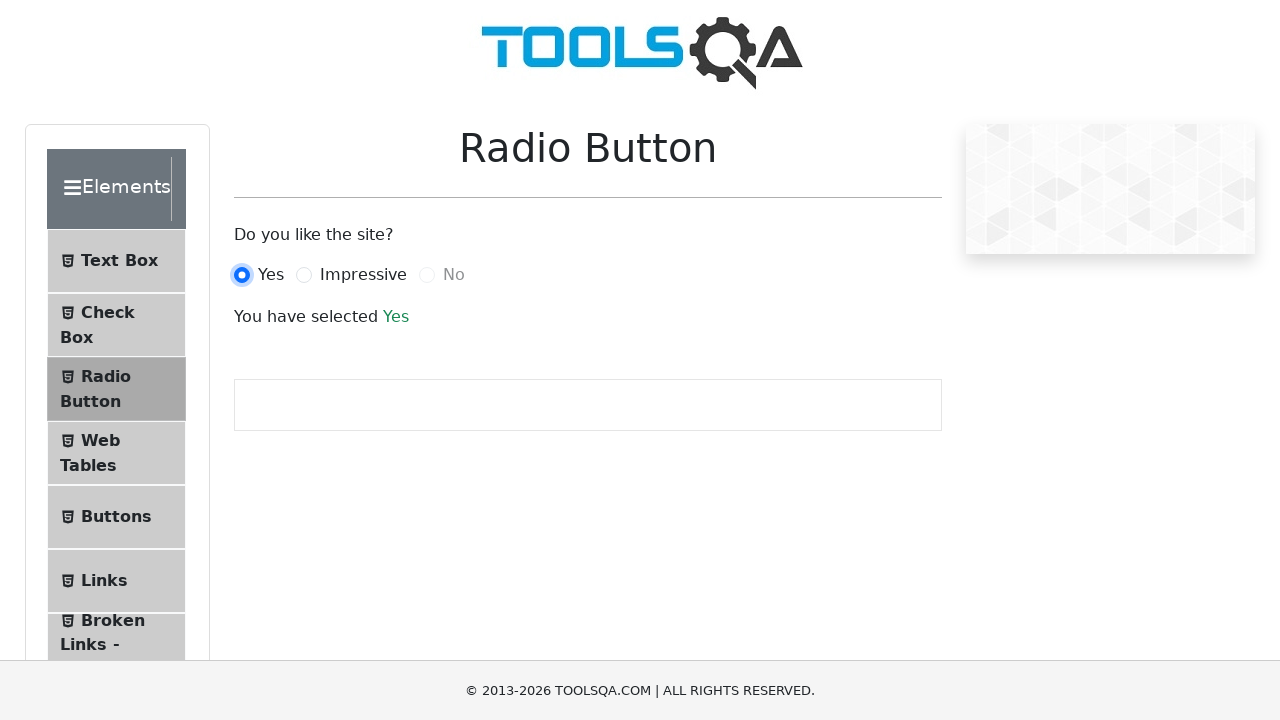

Verified success text displays 'Yes'
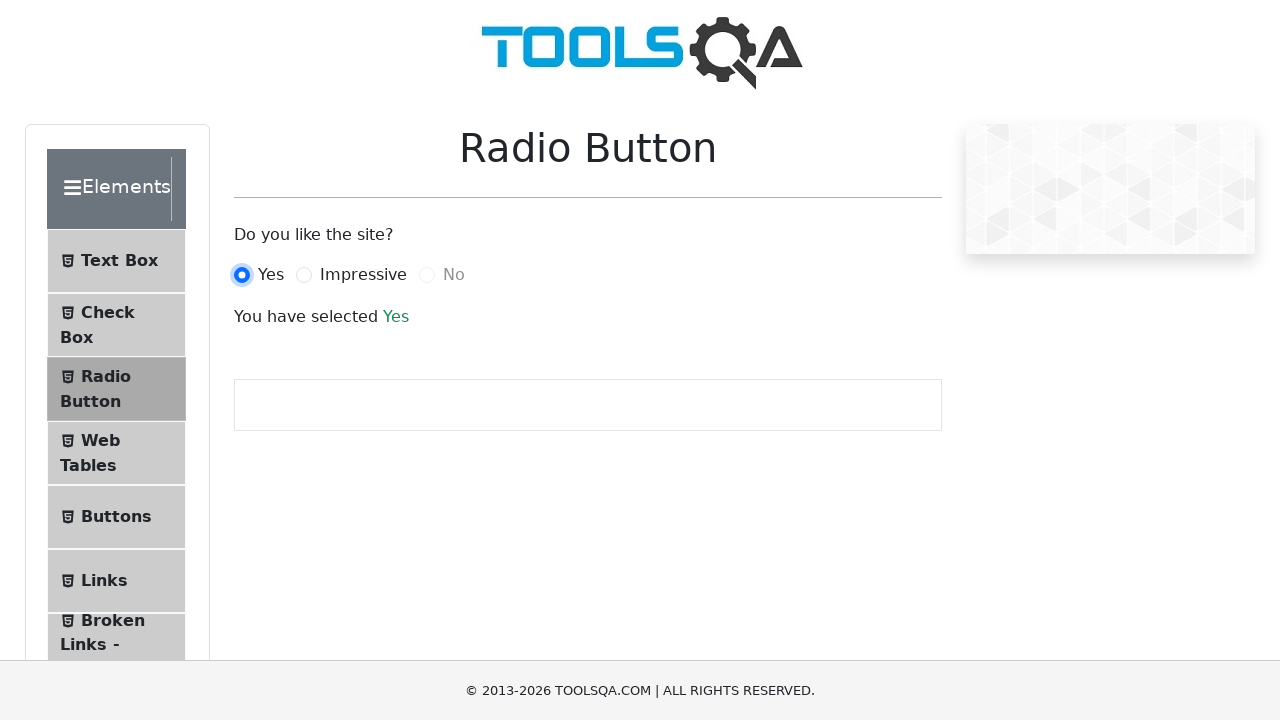

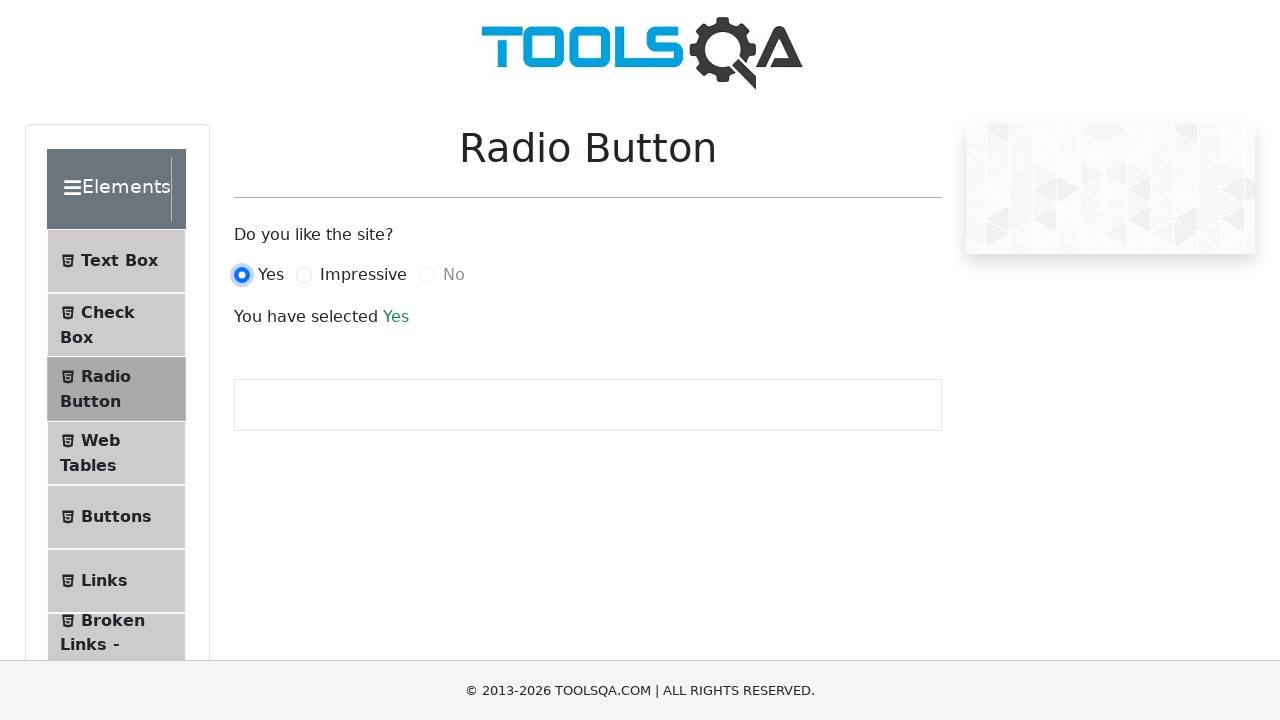